Tests clicking the details button and verifying various elements in the detailed view including date inputs and text changes

Starting URL: https://bitola.pulse.eco/

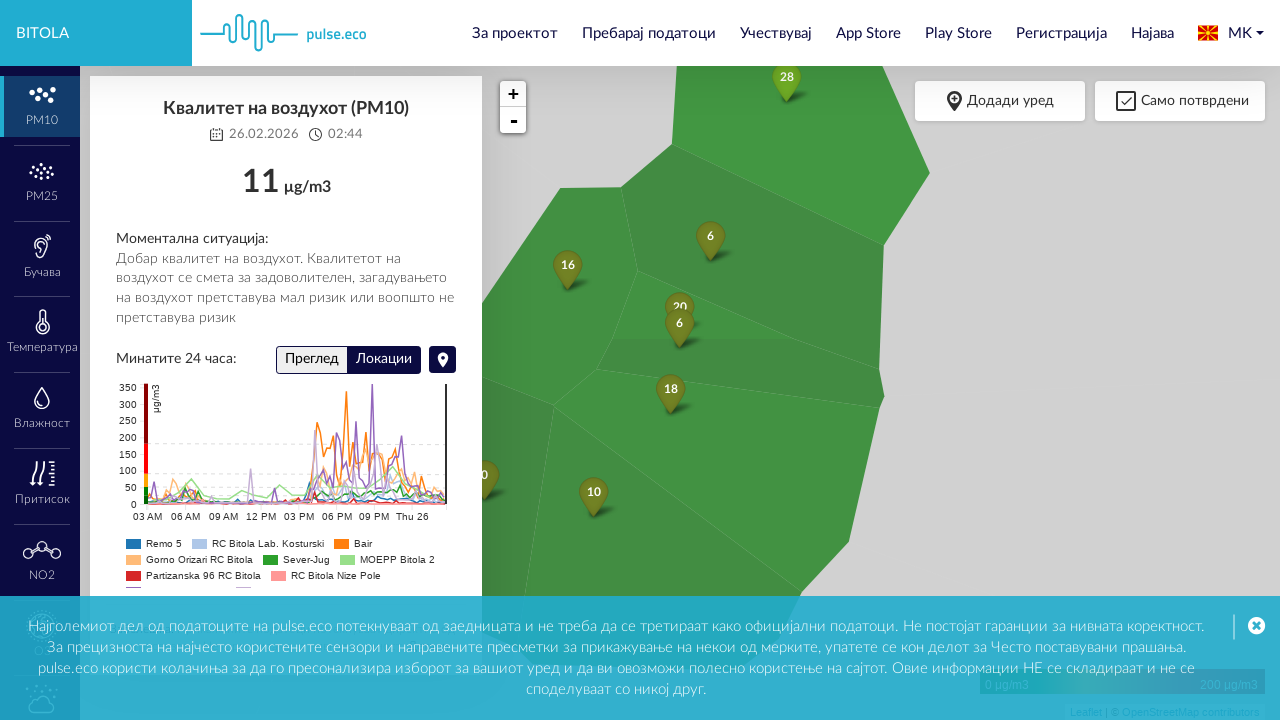

Clicked details button to switch to detailed view at (423, 427) on xpath=/html/body/div[2]/div/div/div[1]/div[2]/div[2]/div[1]/div[4]/div[1]/div/bu
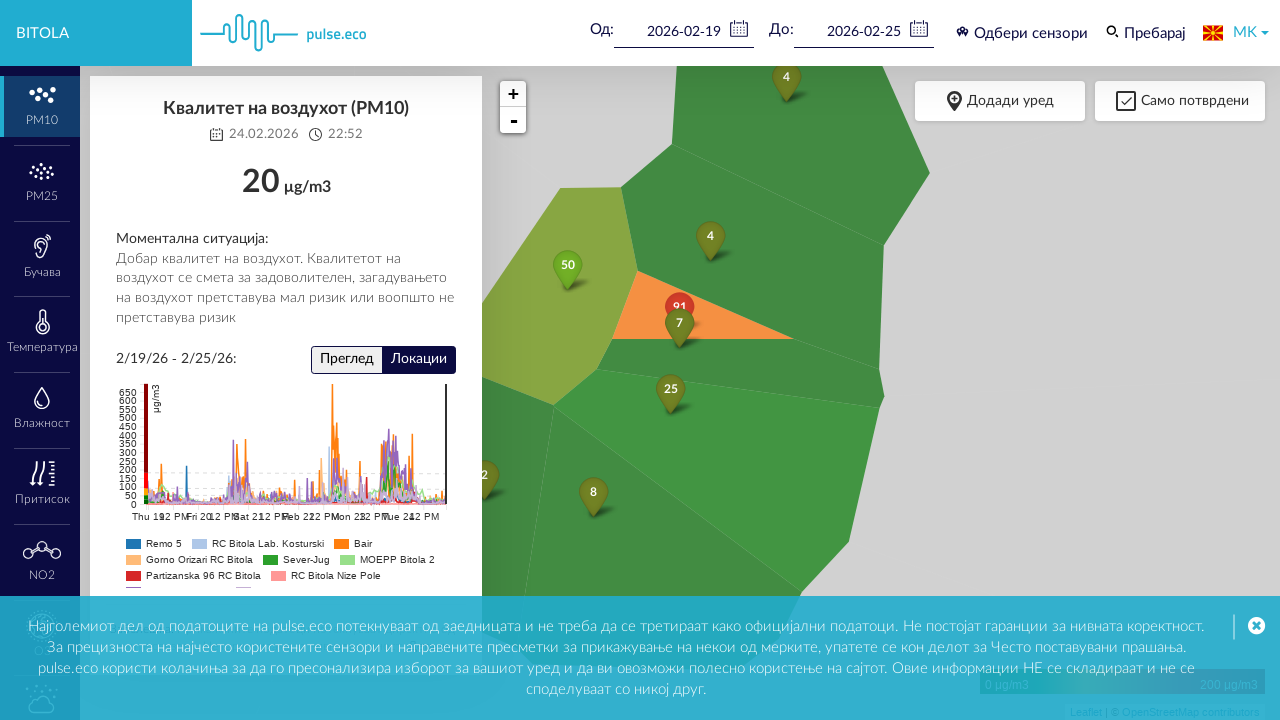

Date input field 'from' became visible
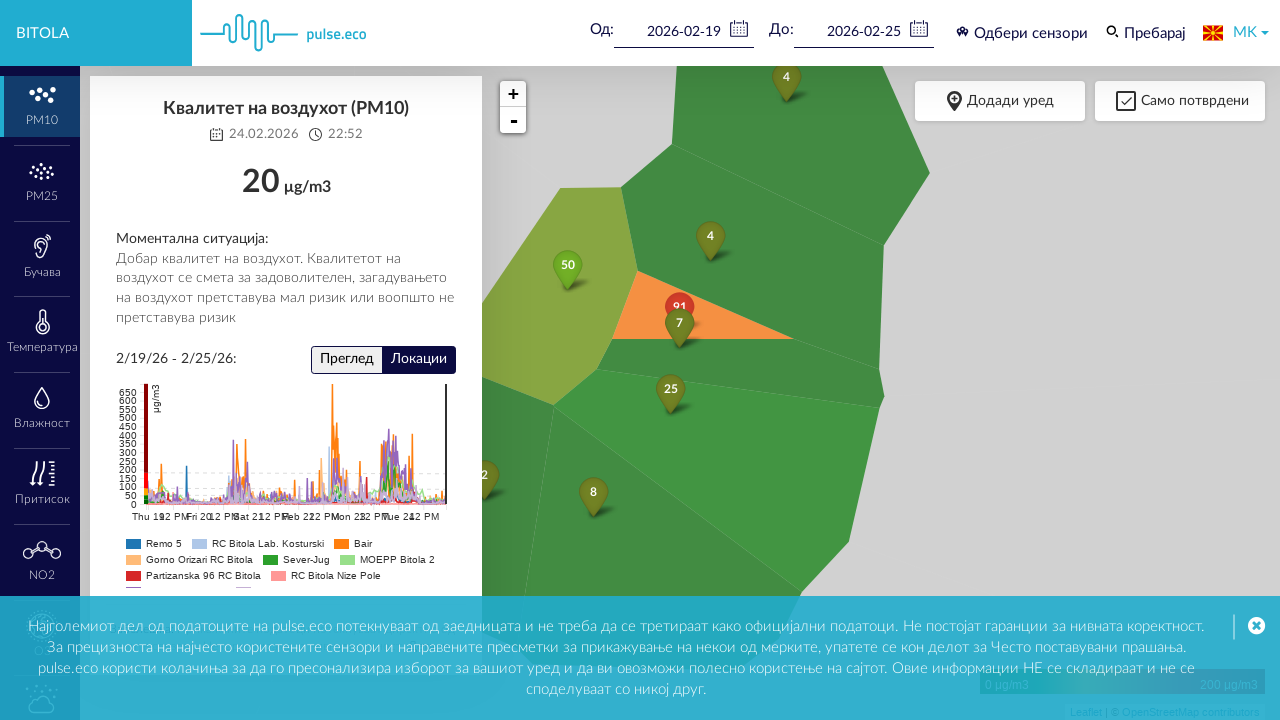

Date input field 'to' became visible
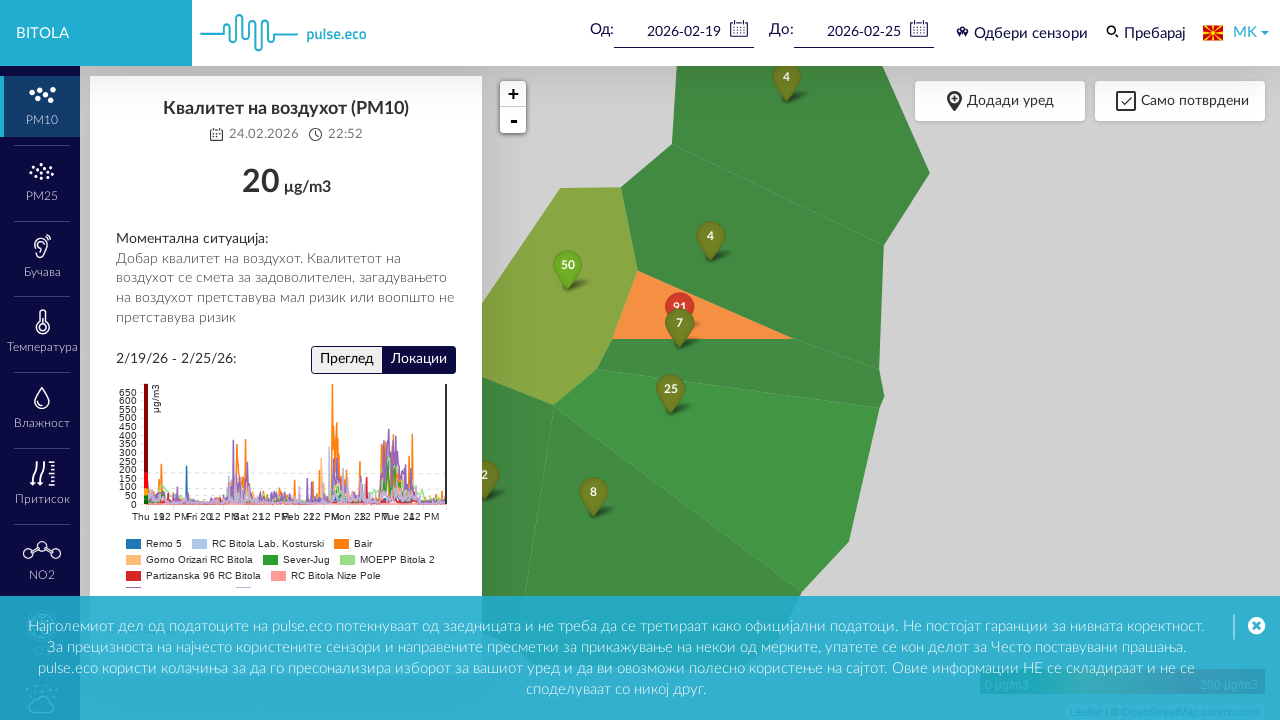

Subtitle text element became visible in detailed view
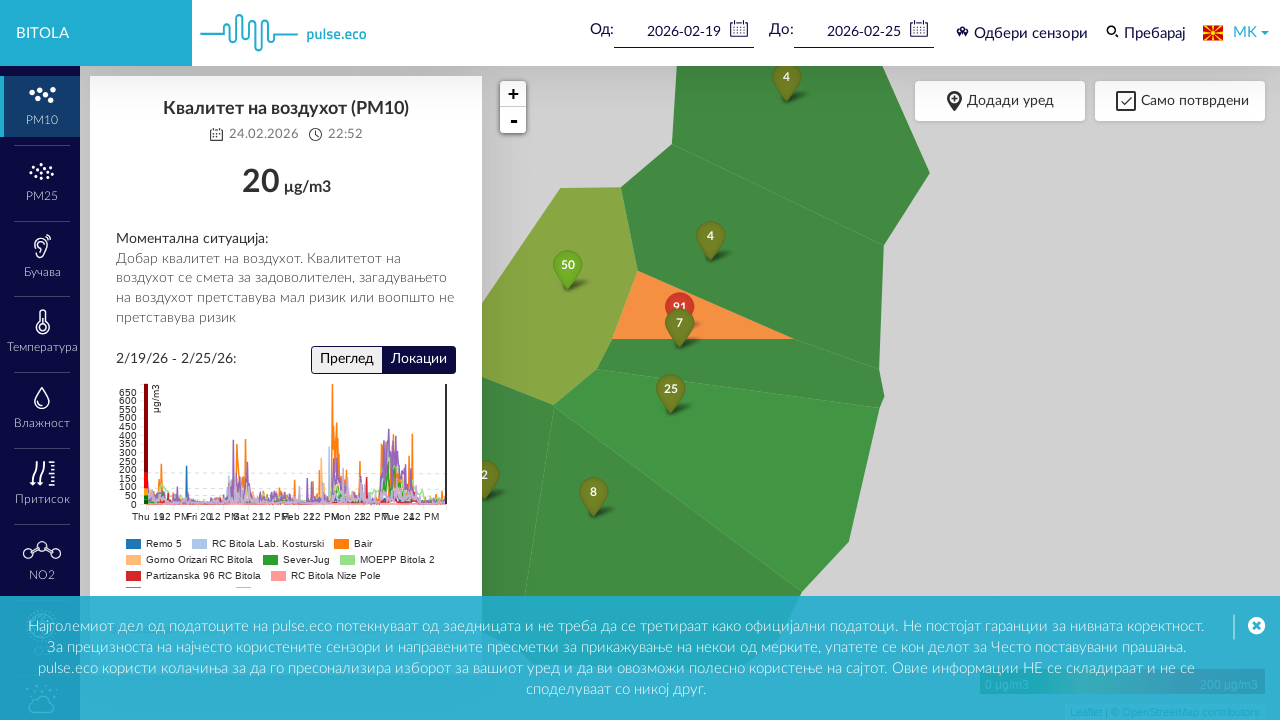

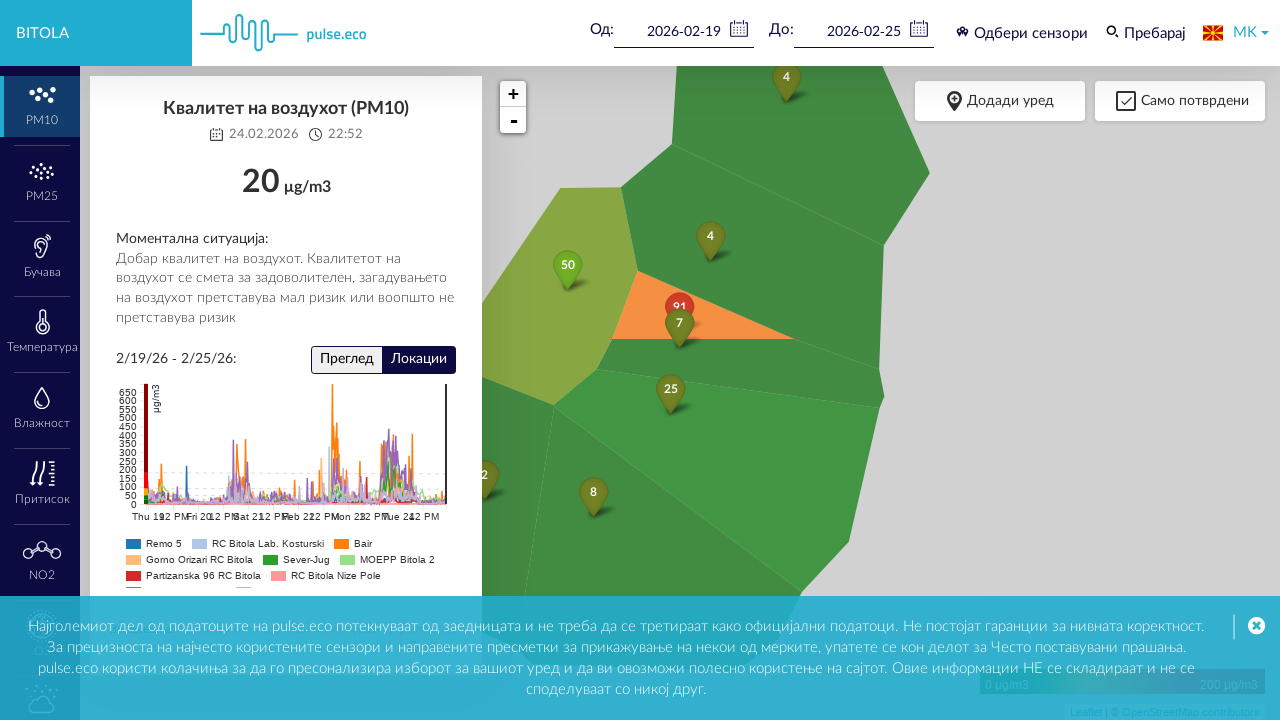